Tests the triangle calculator with SQL keyword "select" in side a field

Starting URL: https://www.calculator.net/triangle-calculator.html

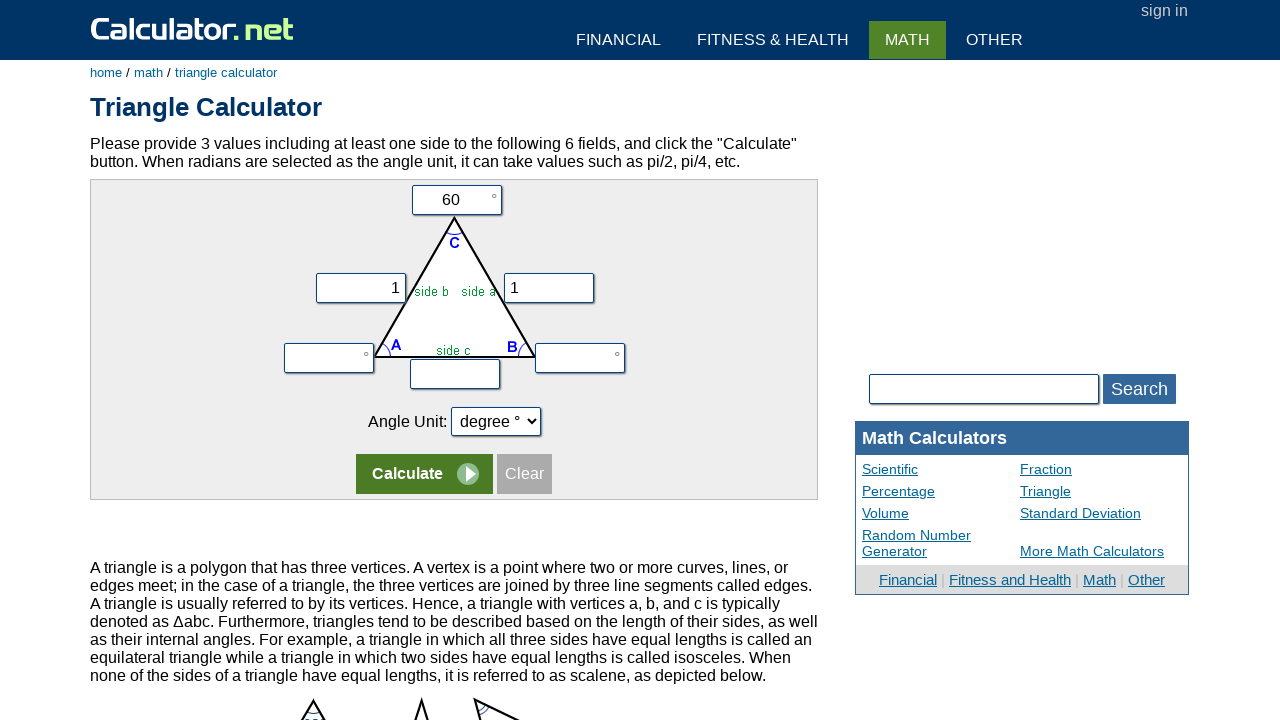

Clicked side a input field at (360, 288) on input[name='vx']
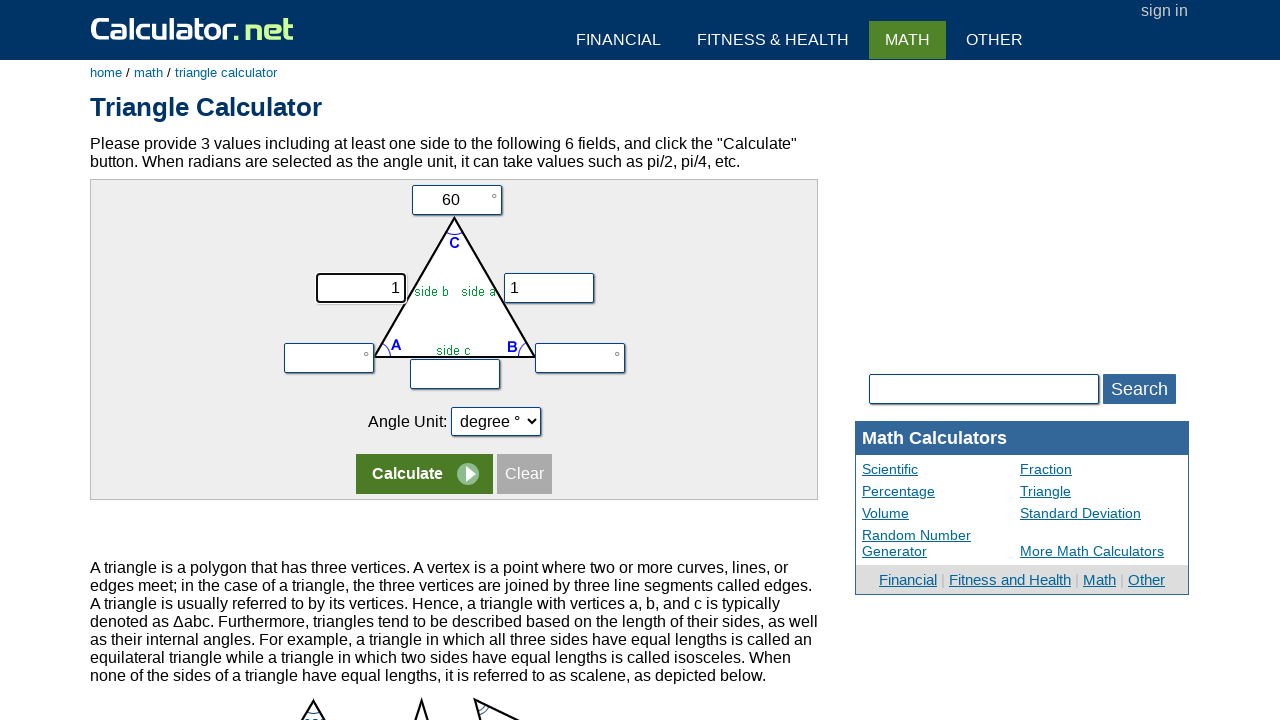

Filled side a field with SQL keyword 'select' on input[name='vx']
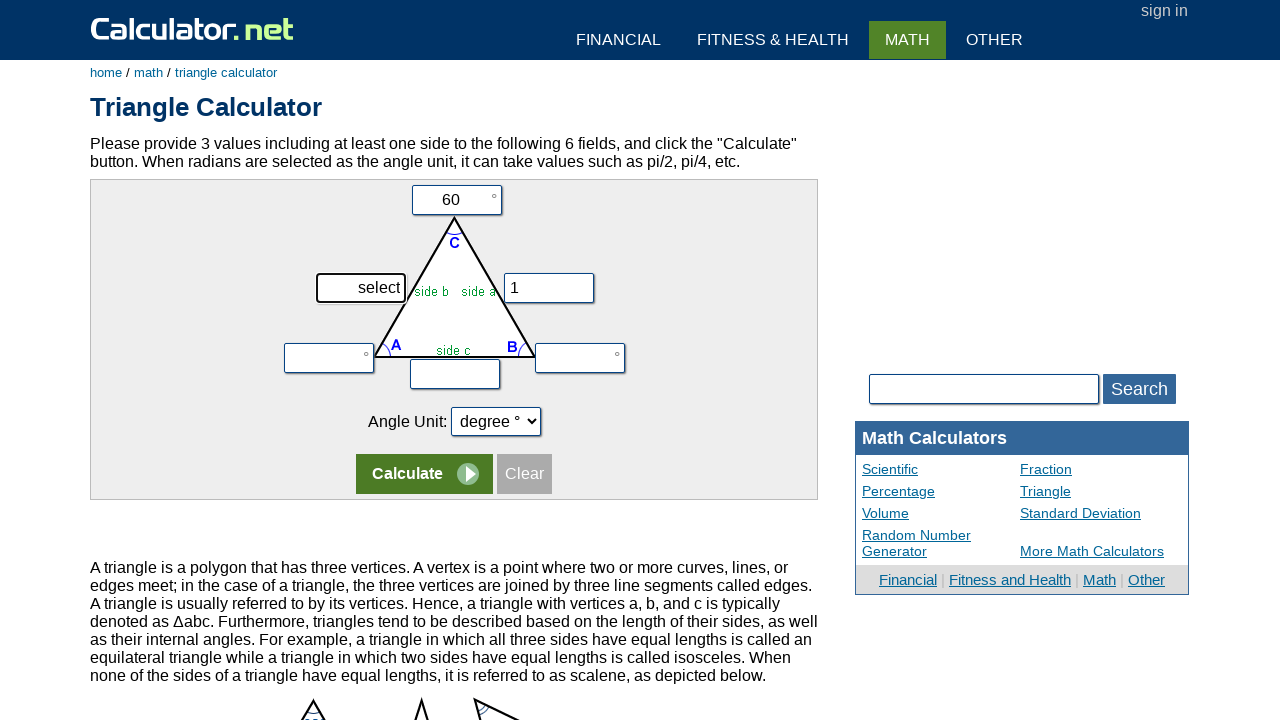

Clicked calculate button at (424, 474) on tr:nth-child(5) input
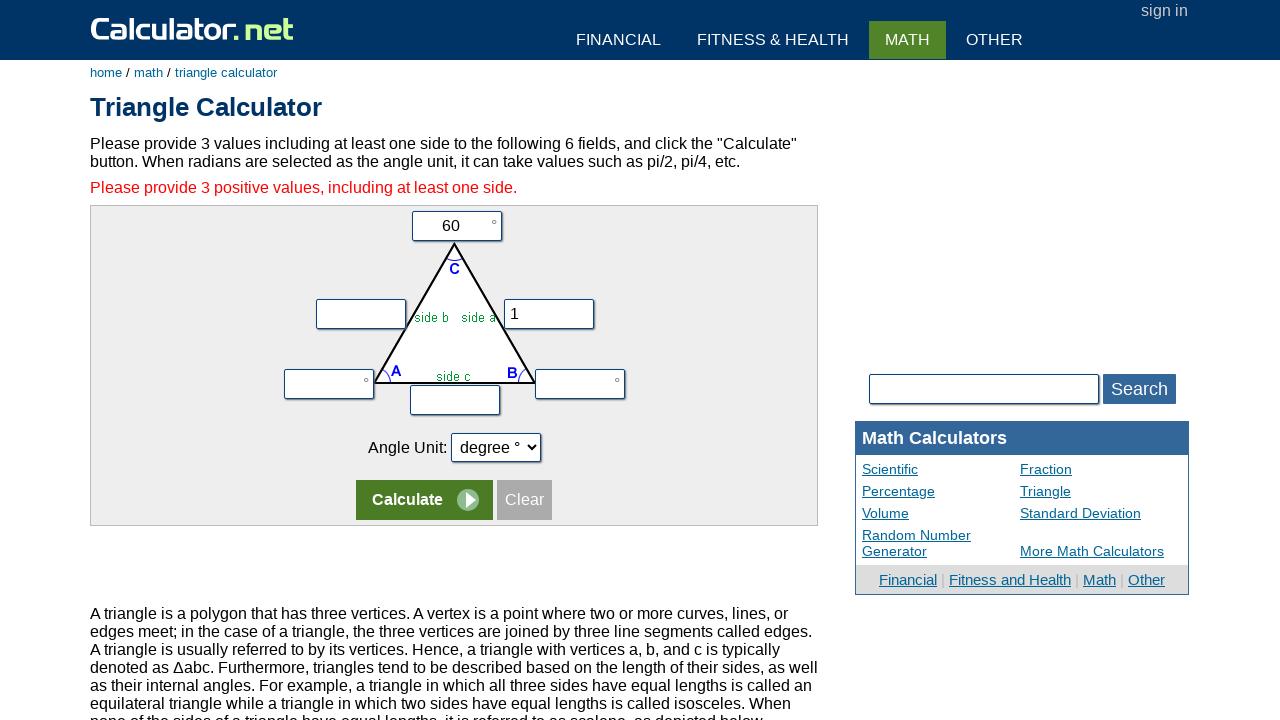

Error message appeared
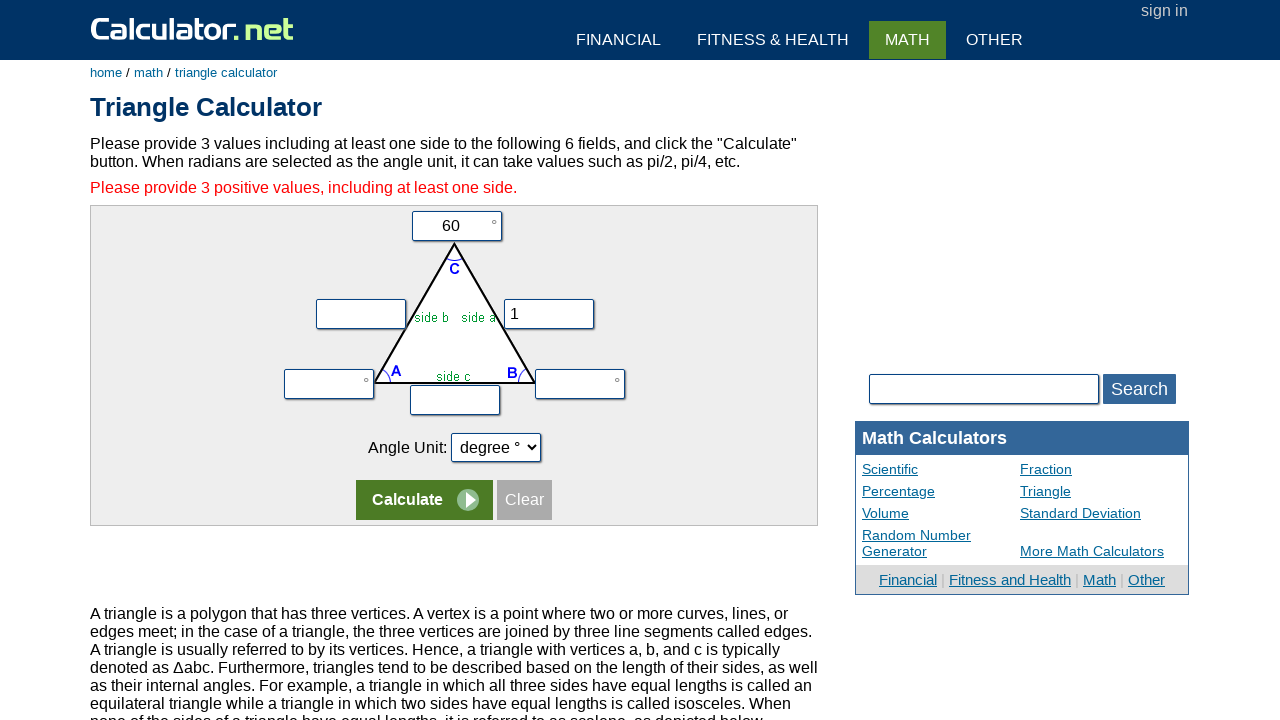

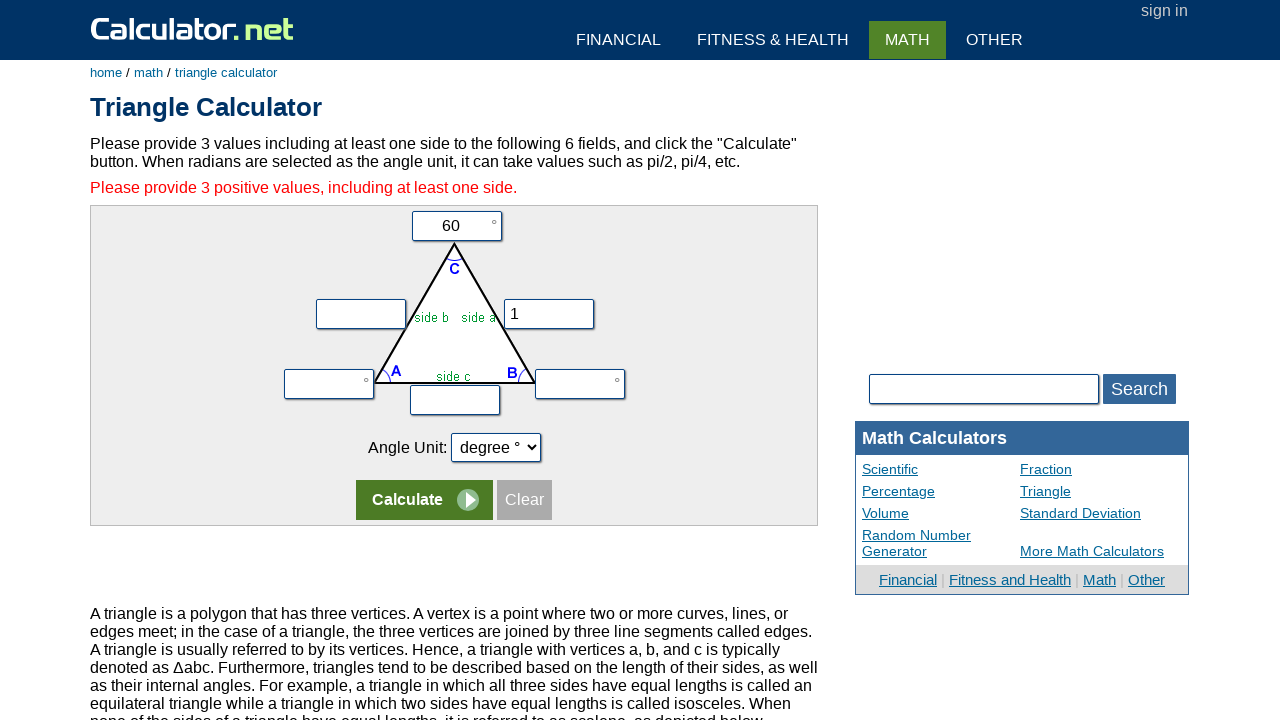